Navigates to Semantic UI dropdown documentation page and waits for multi-select dropdown elements to be present

Starting URL: https://semantic-ui.com/modules/dropdown.html

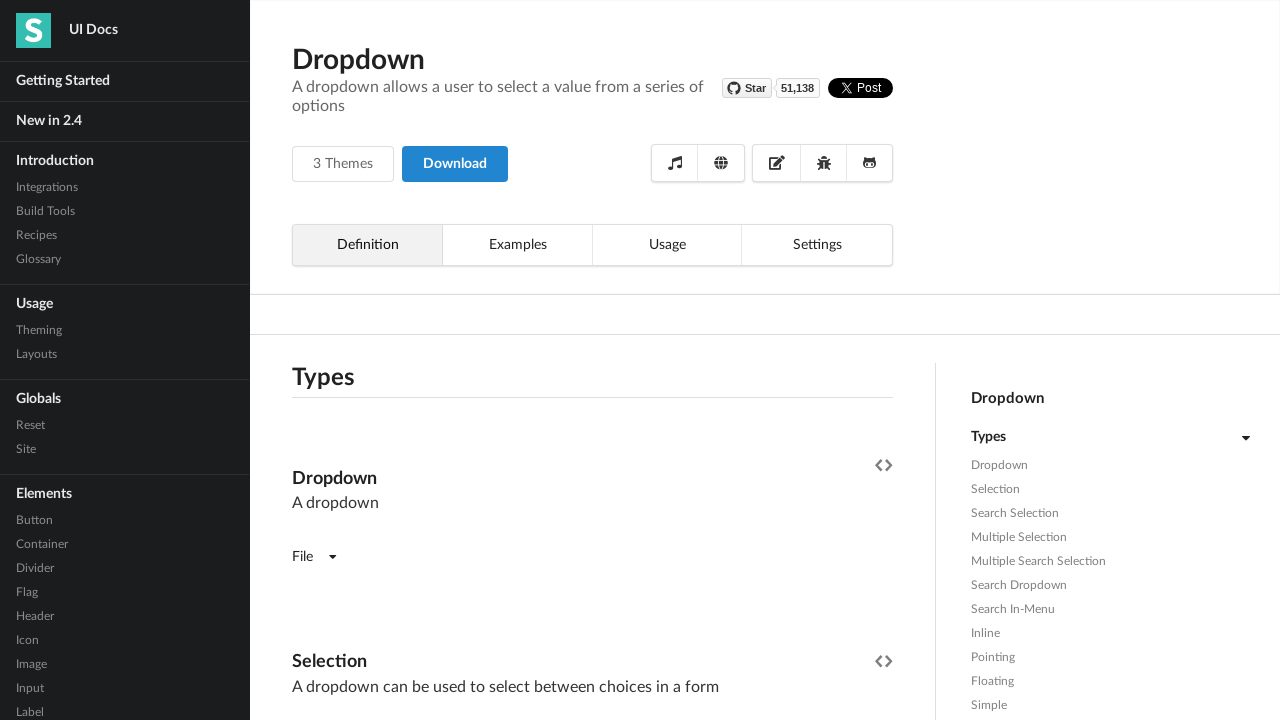

Navigated to Semantic UI dropdown documentation page
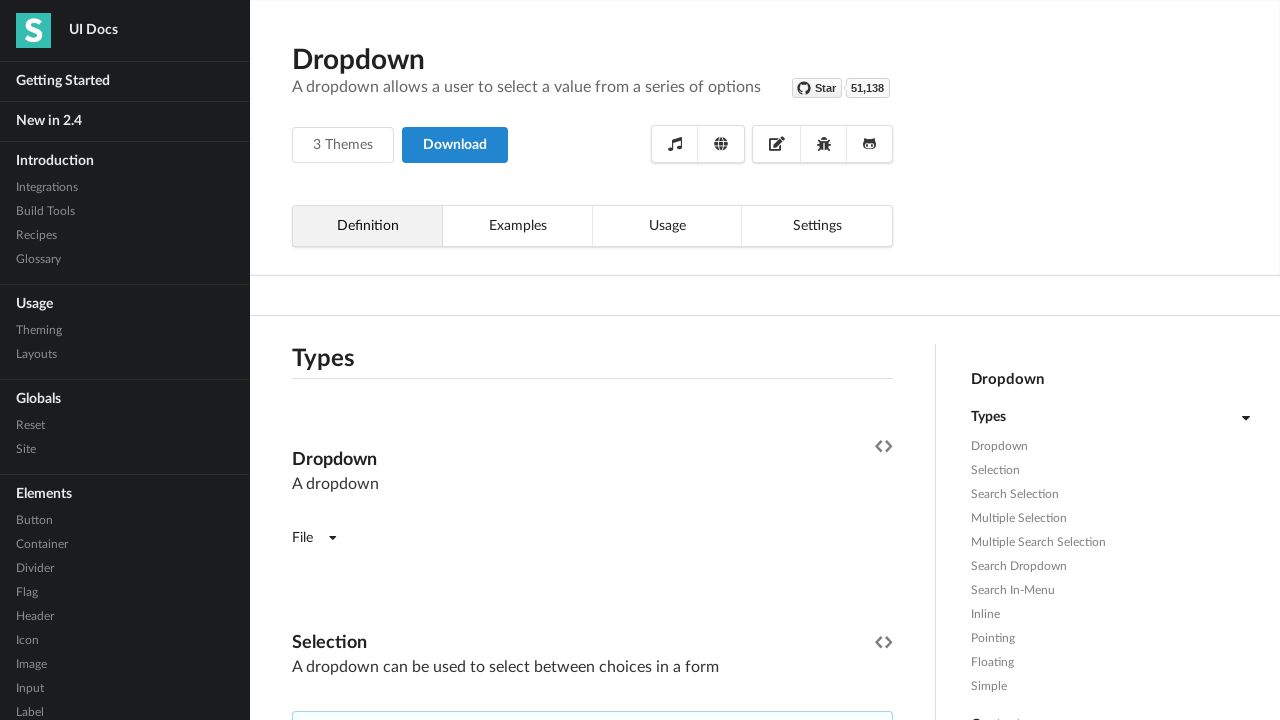

Multi-select dropdown elements are now present on the page
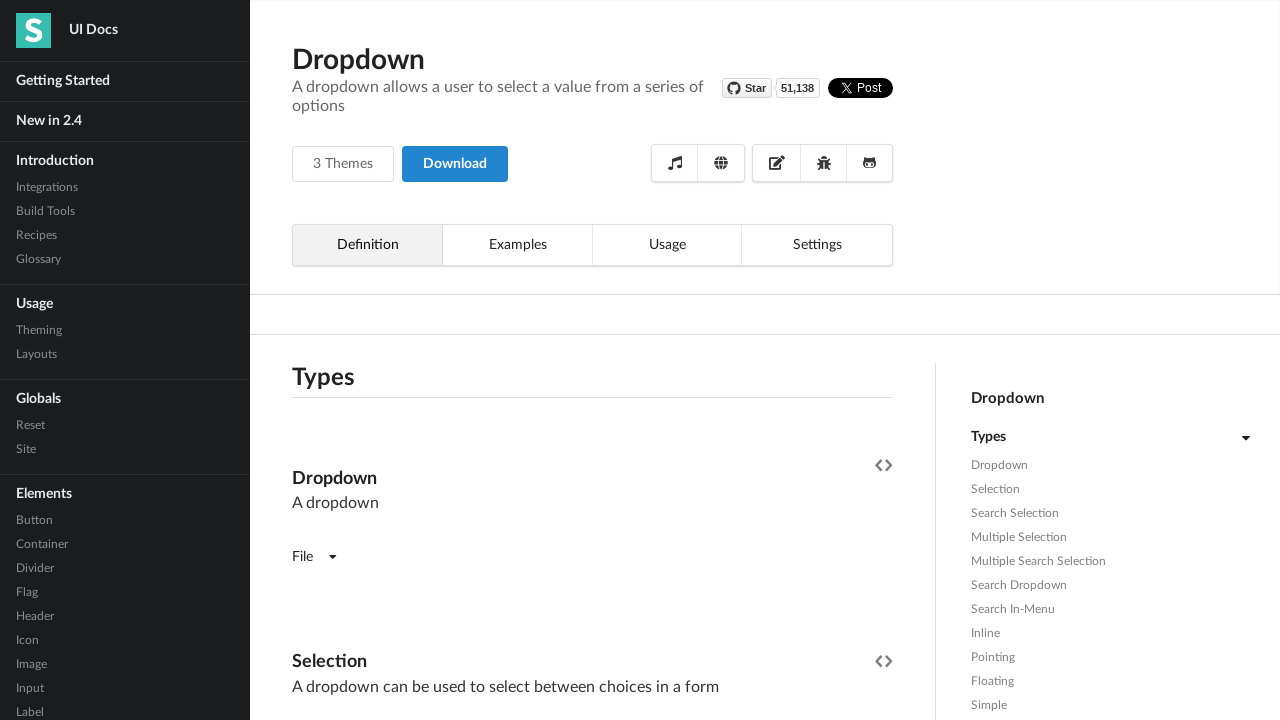

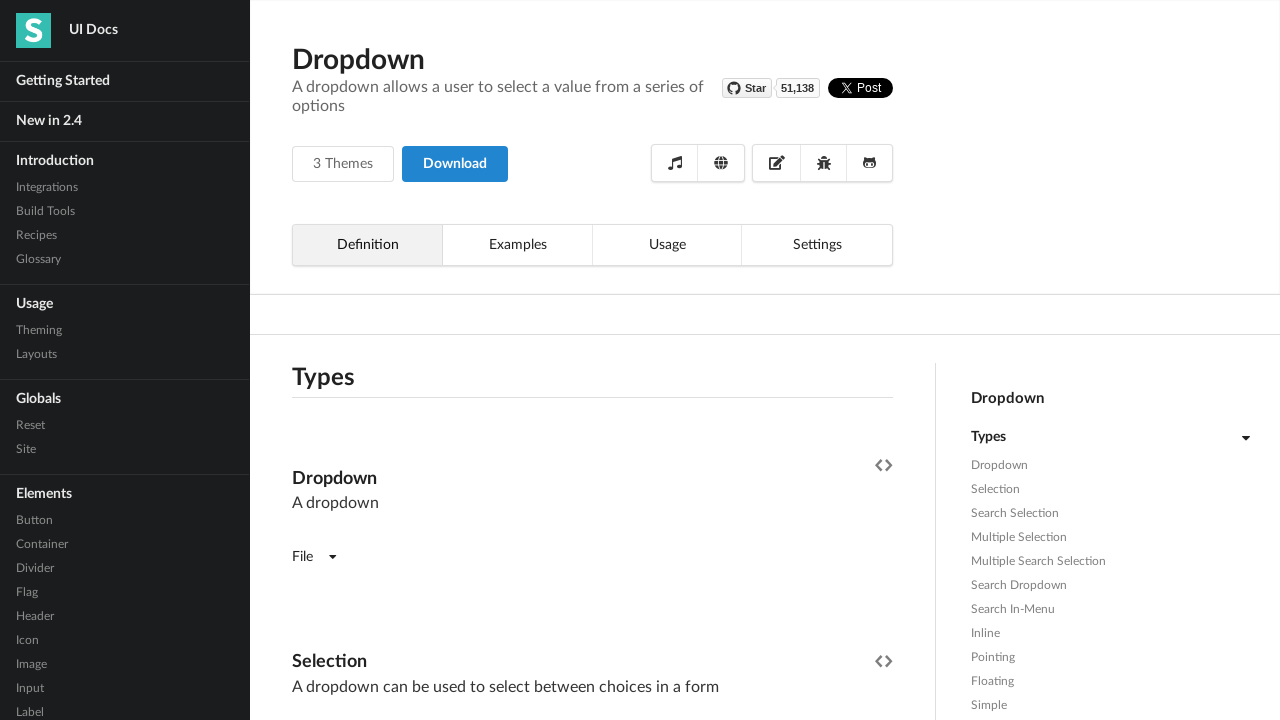